Fills out a registration form with personal details including name, title, gender, employment status, username, email, and password

Starting URL: https://uibank.uipath.com/register-account

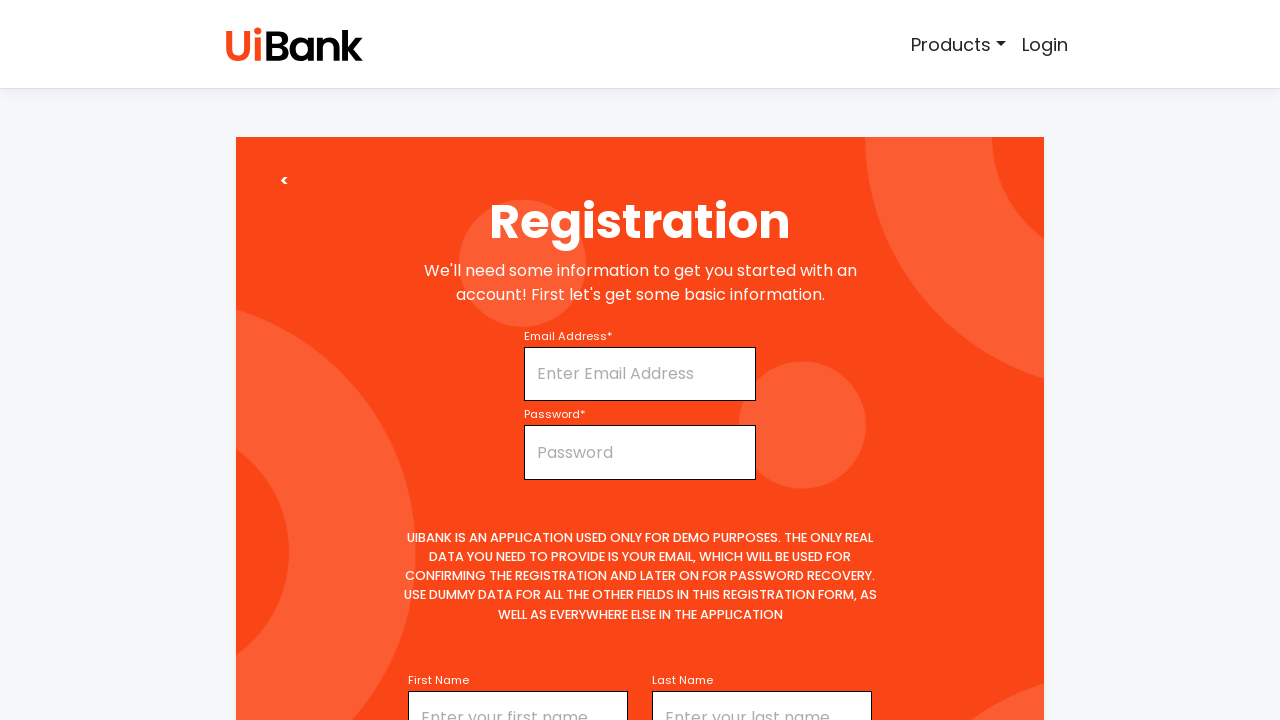

Filled first name field with 'Kumaran' on #firstName
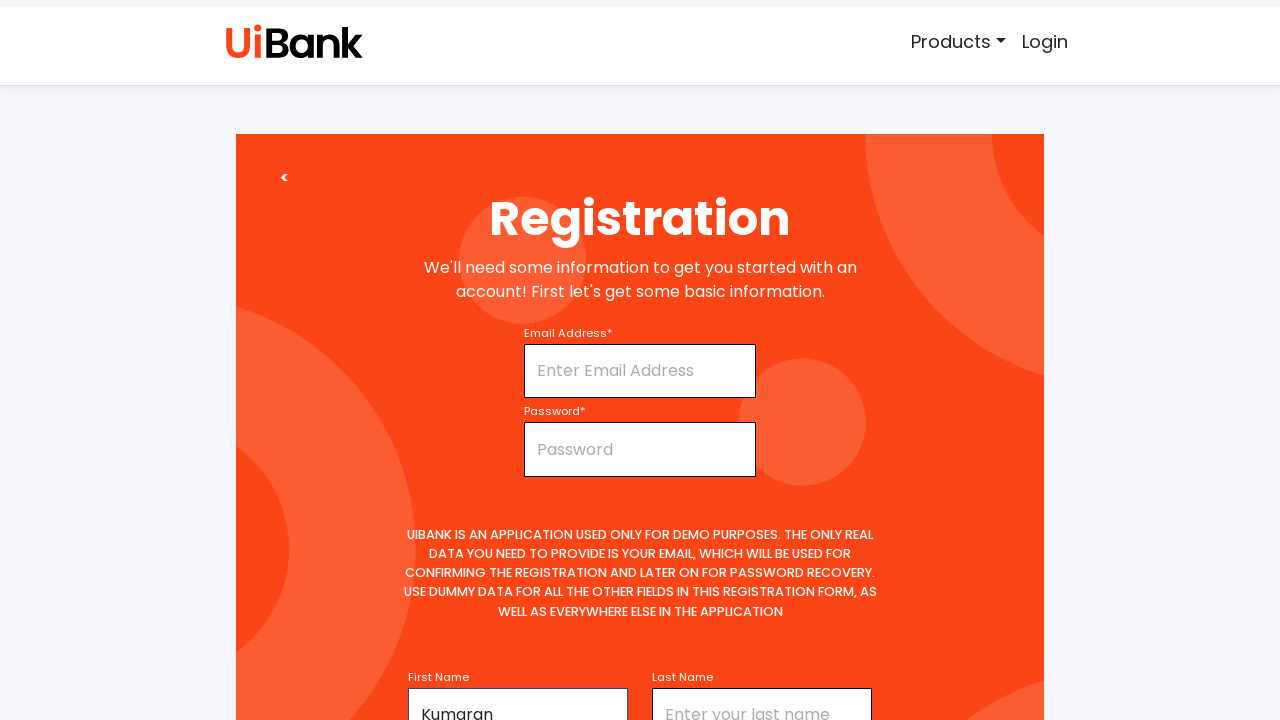

Selected 'mr' from title dropdown on #title
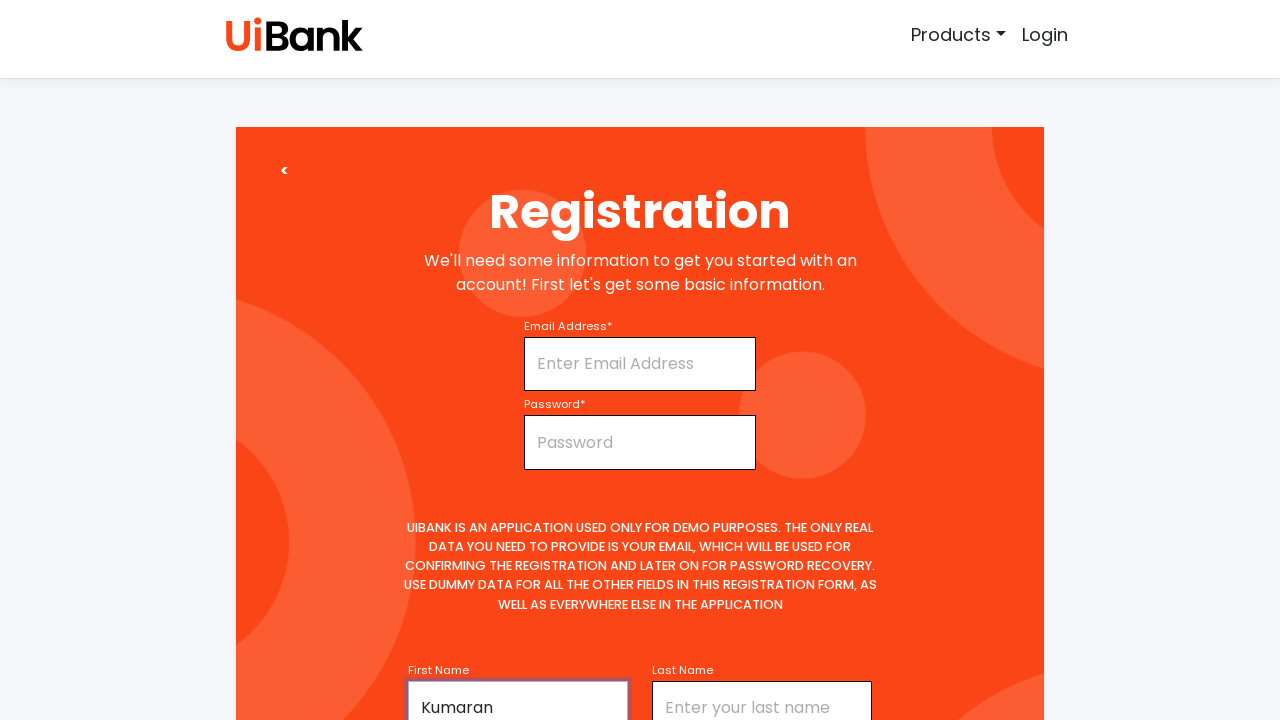

Filled middle name field with 'Maverick' on #middleName
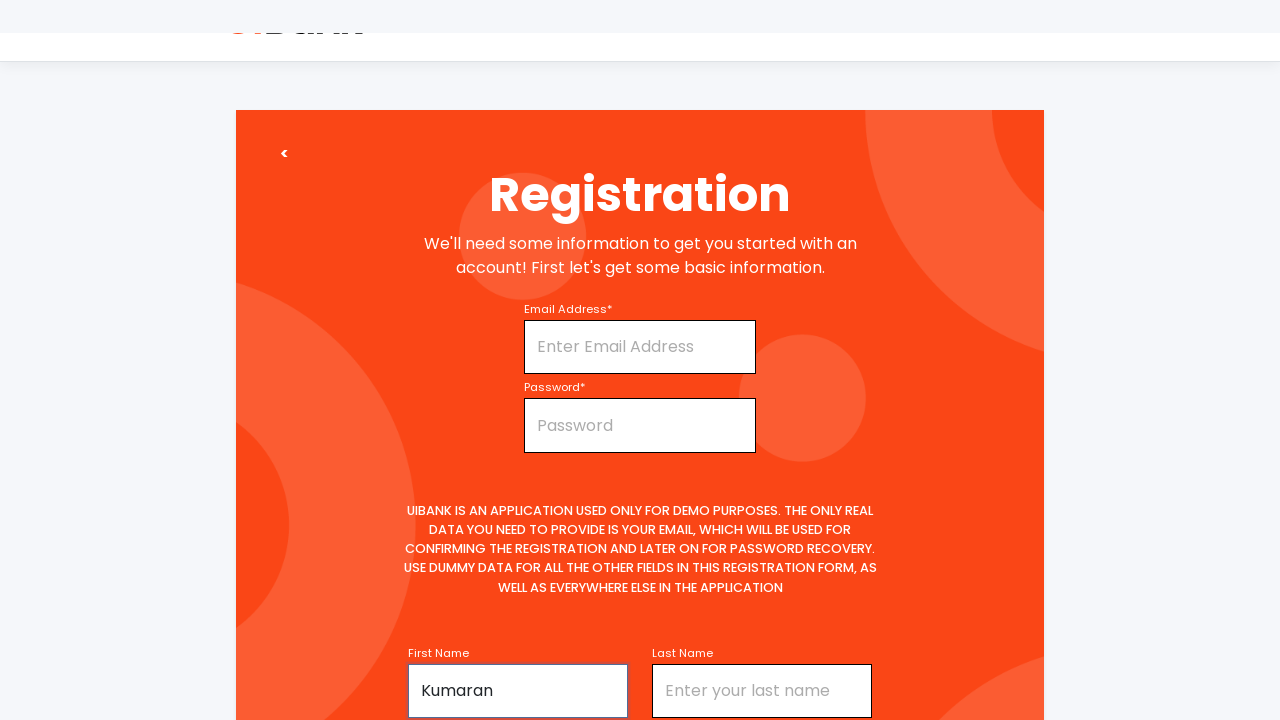

Filled last name field with 'Arunagiri' on #lastName
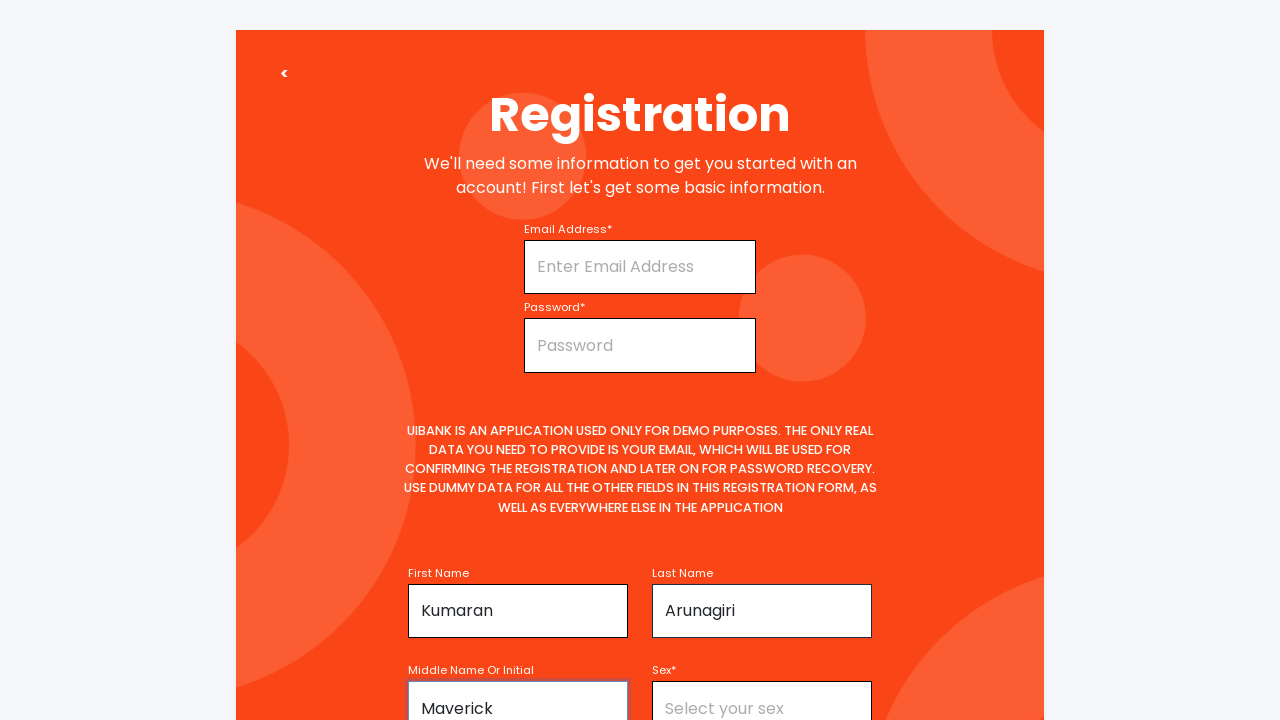

Selected 'male' from gender dropdown on select[name='gender']
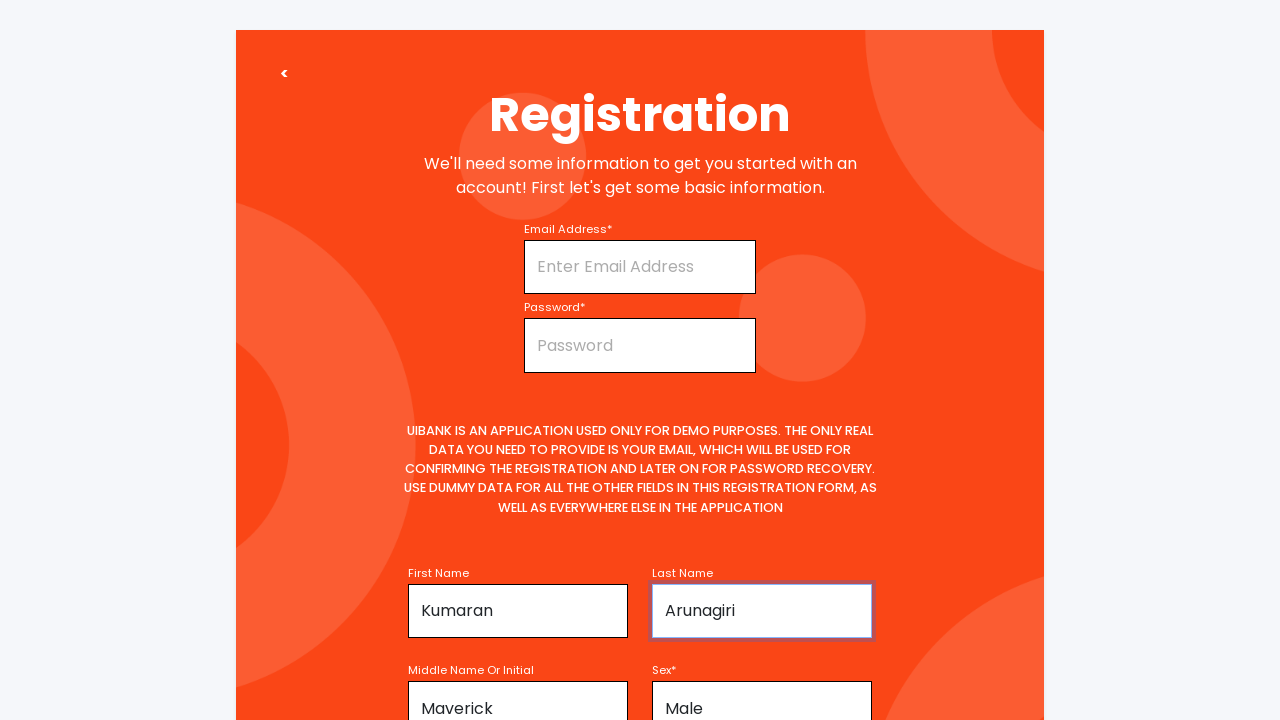

Selected 'Unemployed' from employment status dropdown on select[name='employmentStatus']
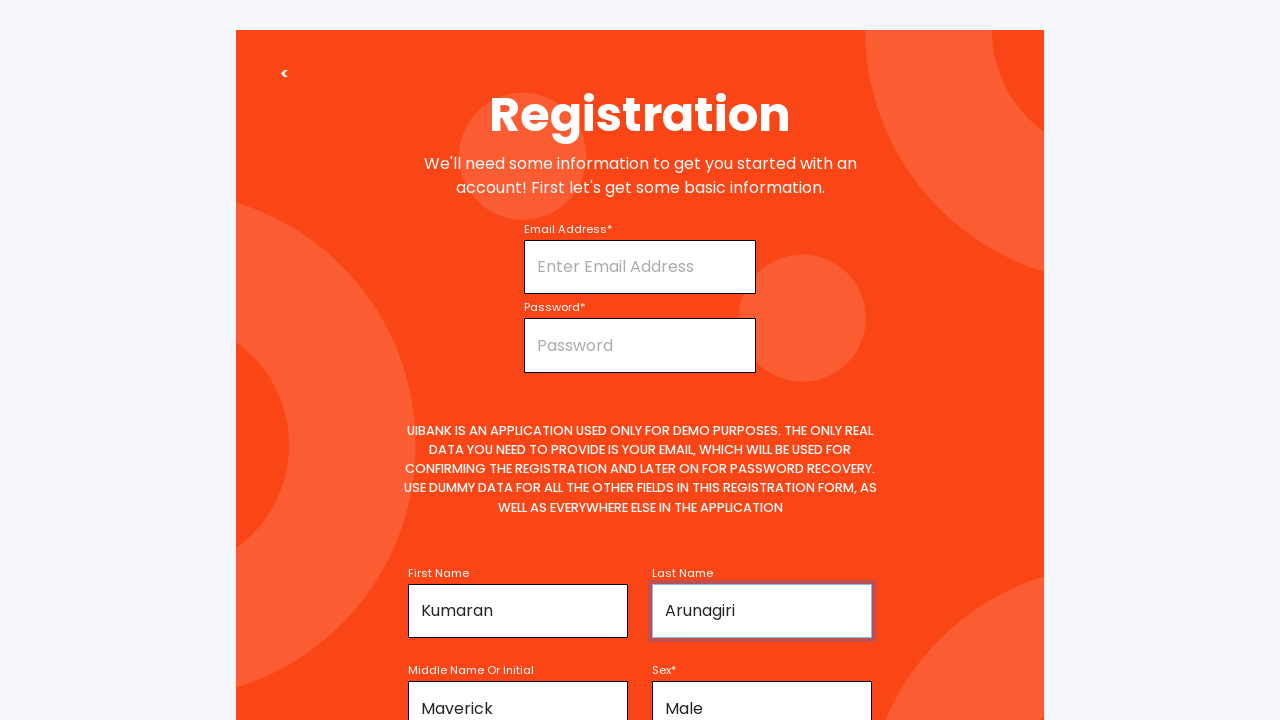

Filled username field with 'Kumaran14' on input[name='username']
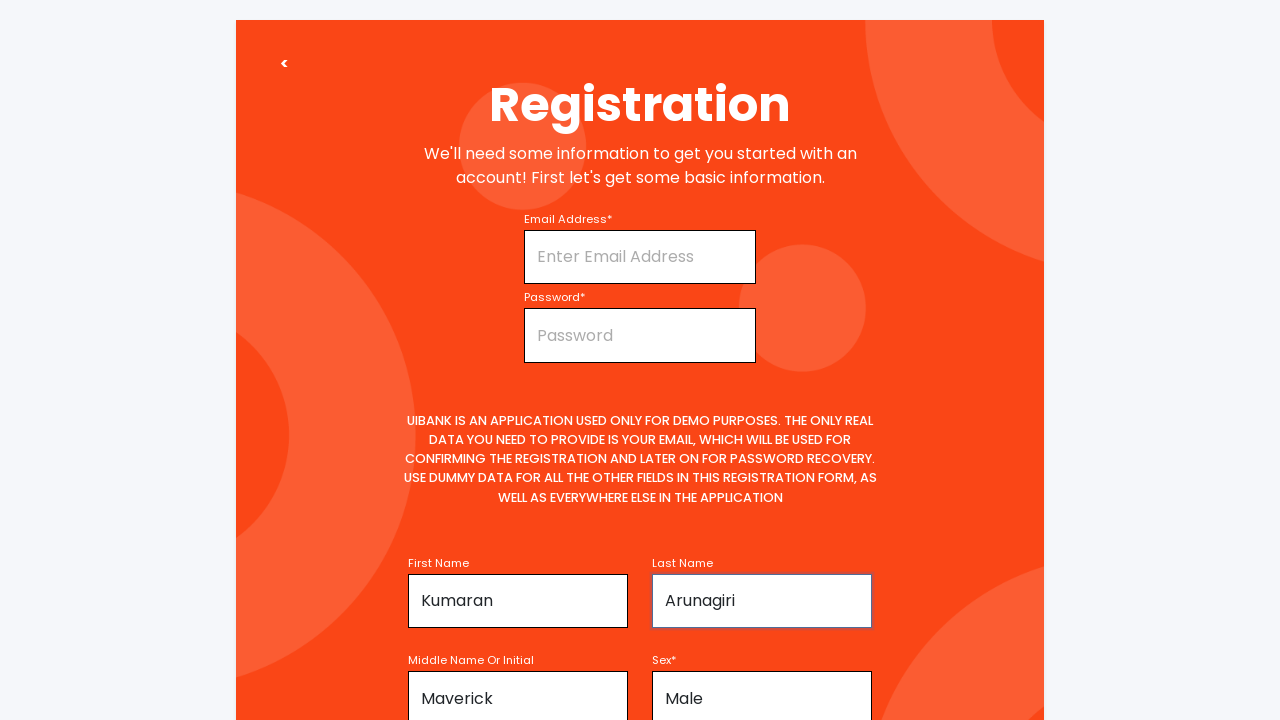

Filled email field with 'kumaran@gmail.com' on input[name='email']
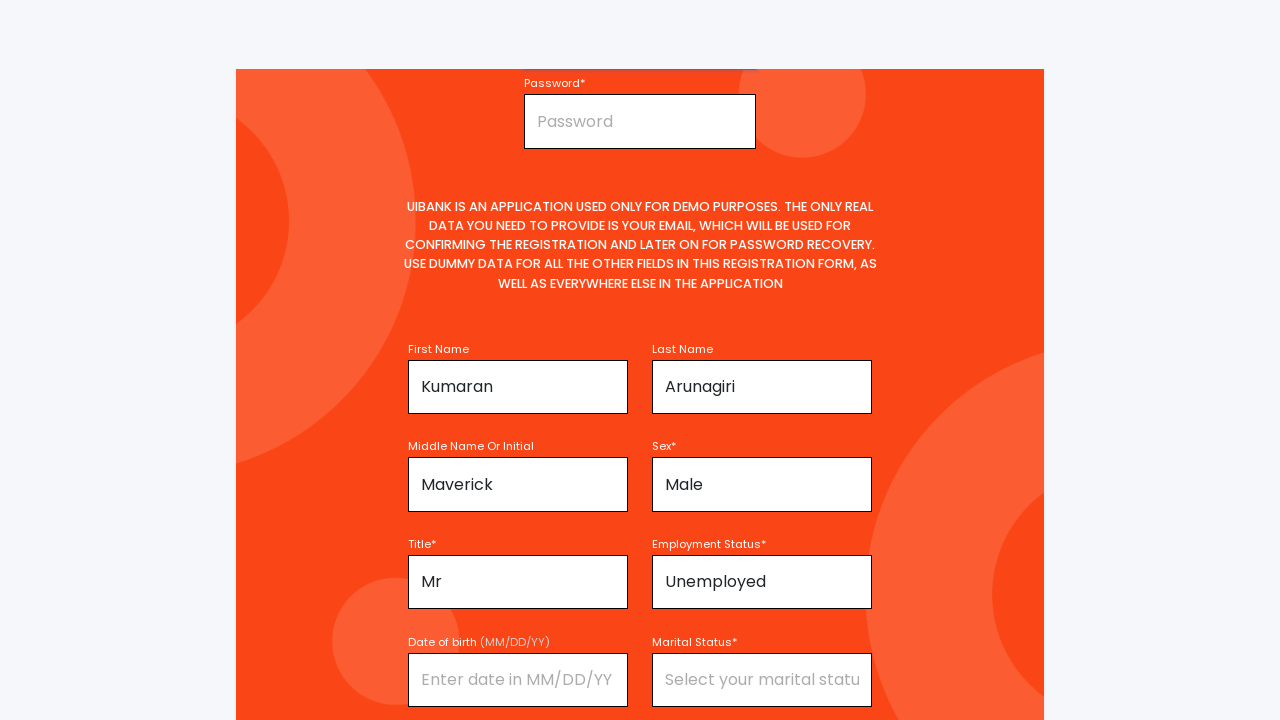

Filled password field with '984546413' on #password
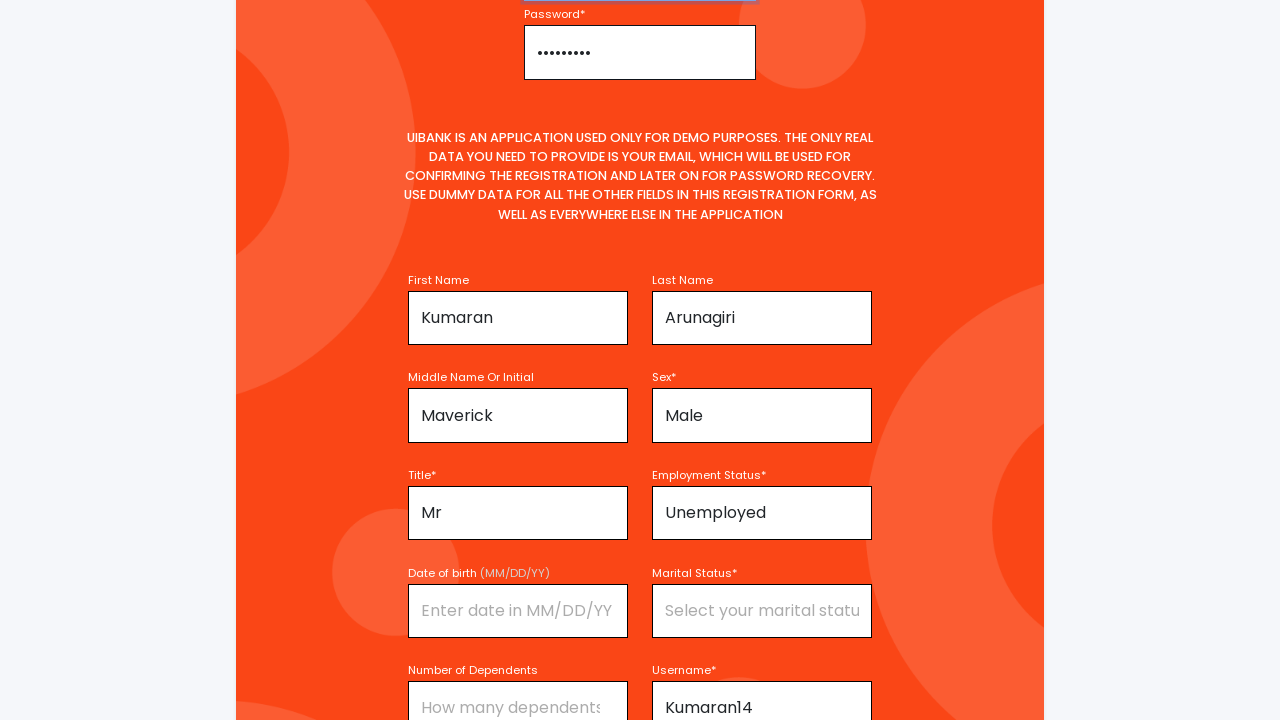

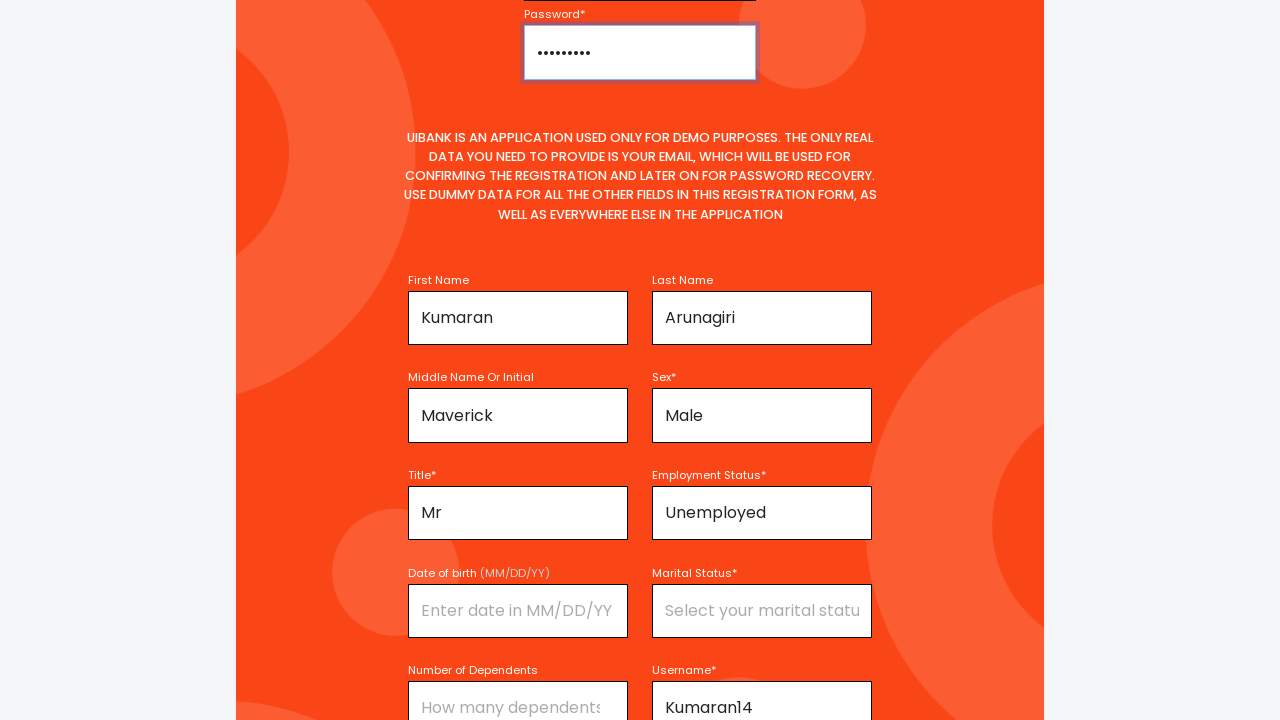